Tests displaying all items after filtering

Starting URL: https://demo.playwright.dev/todomvc

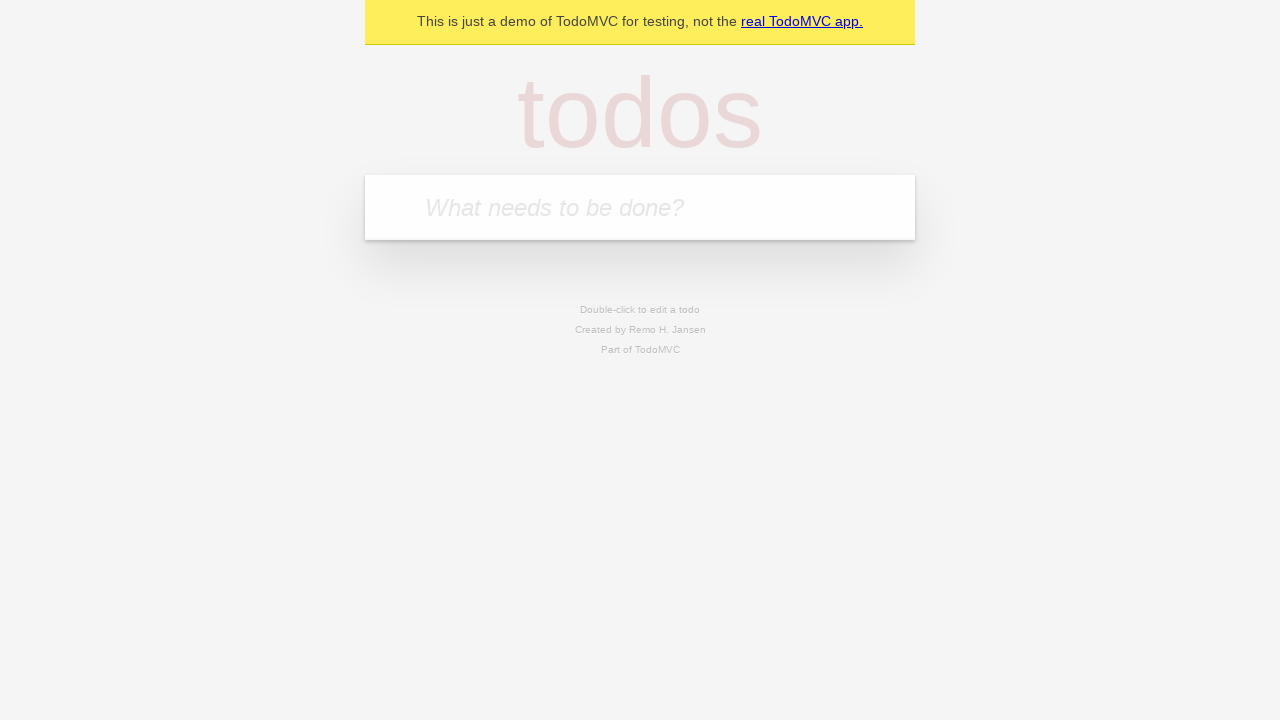

Filled todo input with 'buy some cheese' on internal:attr=[placeholder="What needs to be done?"i]
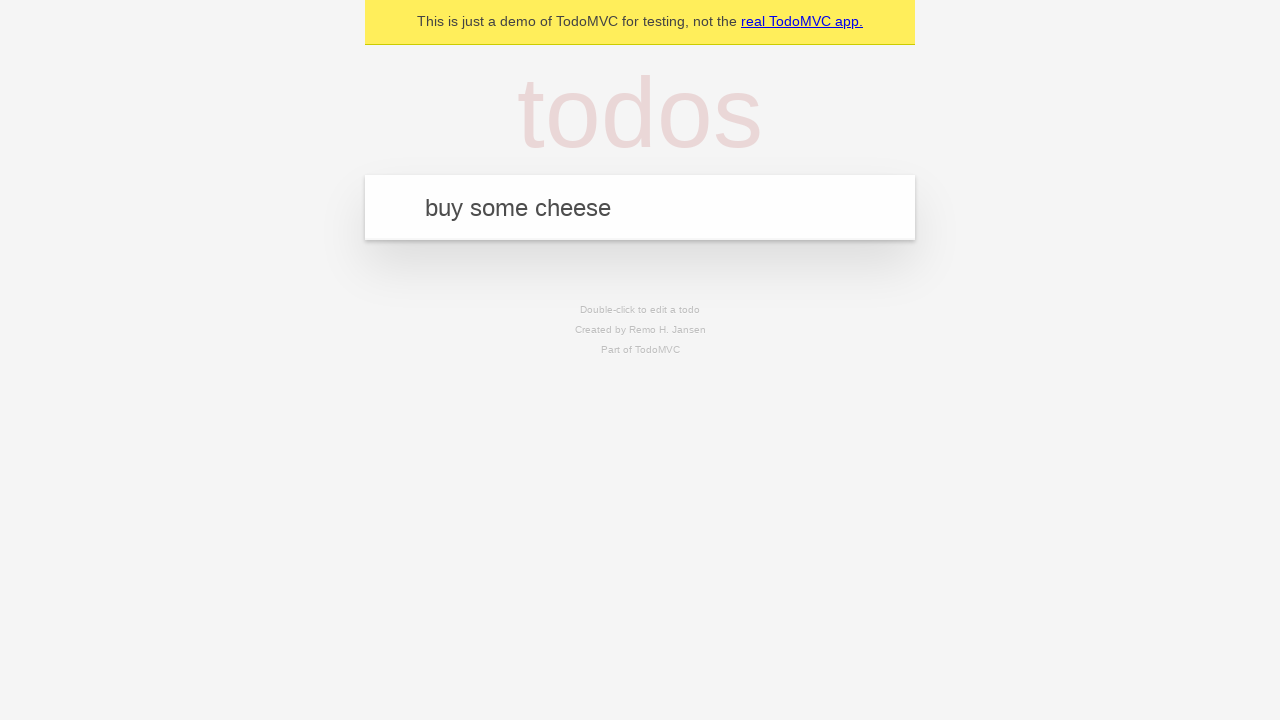

Pressed Enter to create todo 'buy some cheese' on internal:attr=[placeholder="What needs to be done?"i]
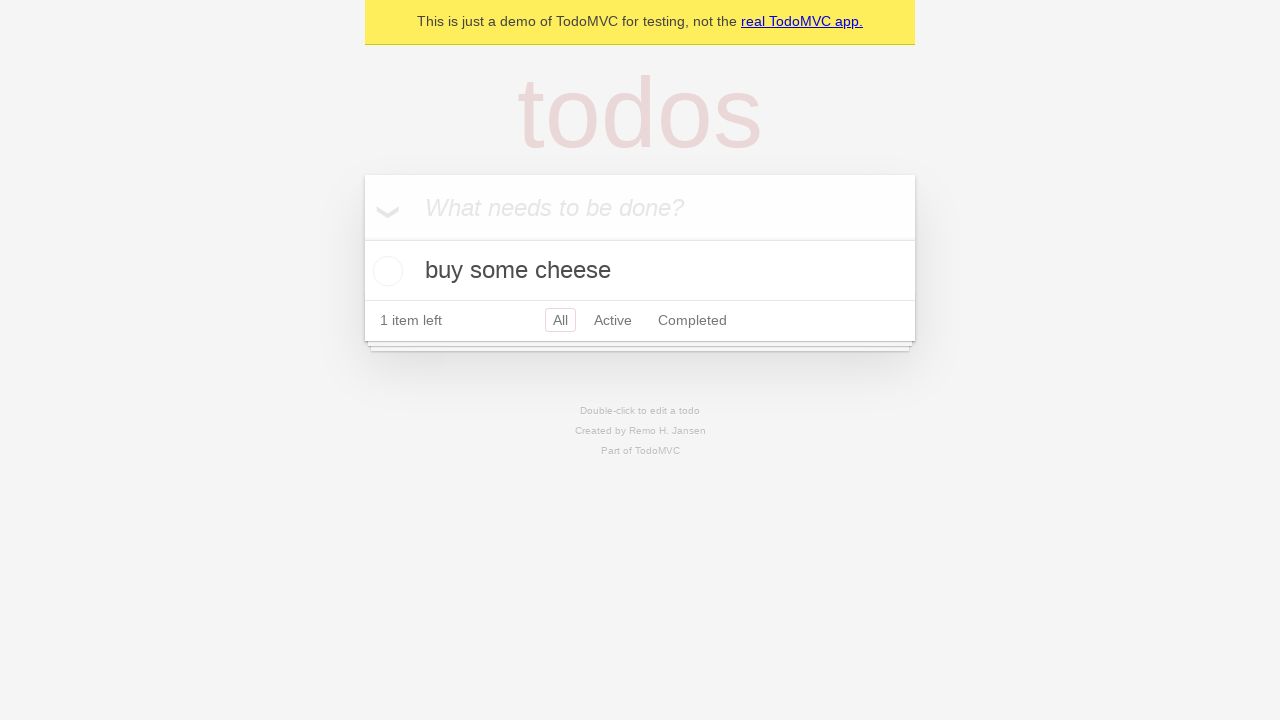

Filled todo input with 'feed the cat' on internal:attr=[placeholder="What needs to be done?"i]
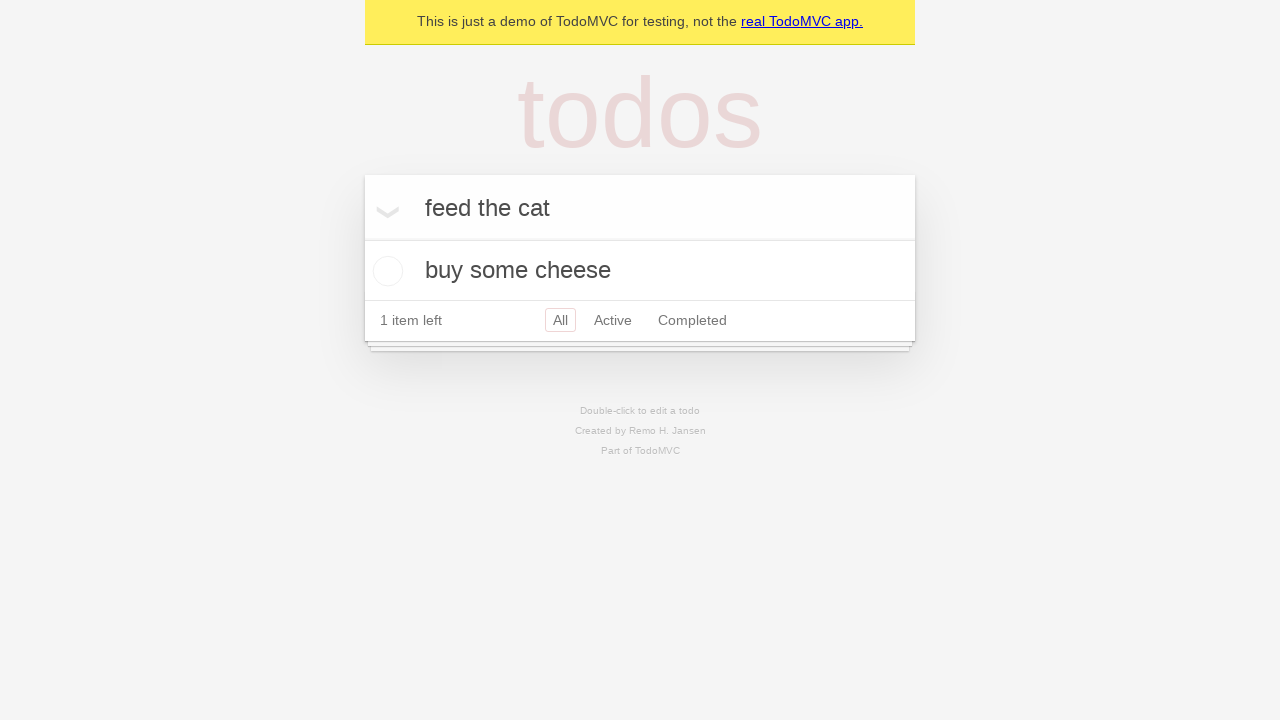

Pressed Enter to create todo 'feed the cat' on internal:attr=[placeholder="What needs to be done?"i]
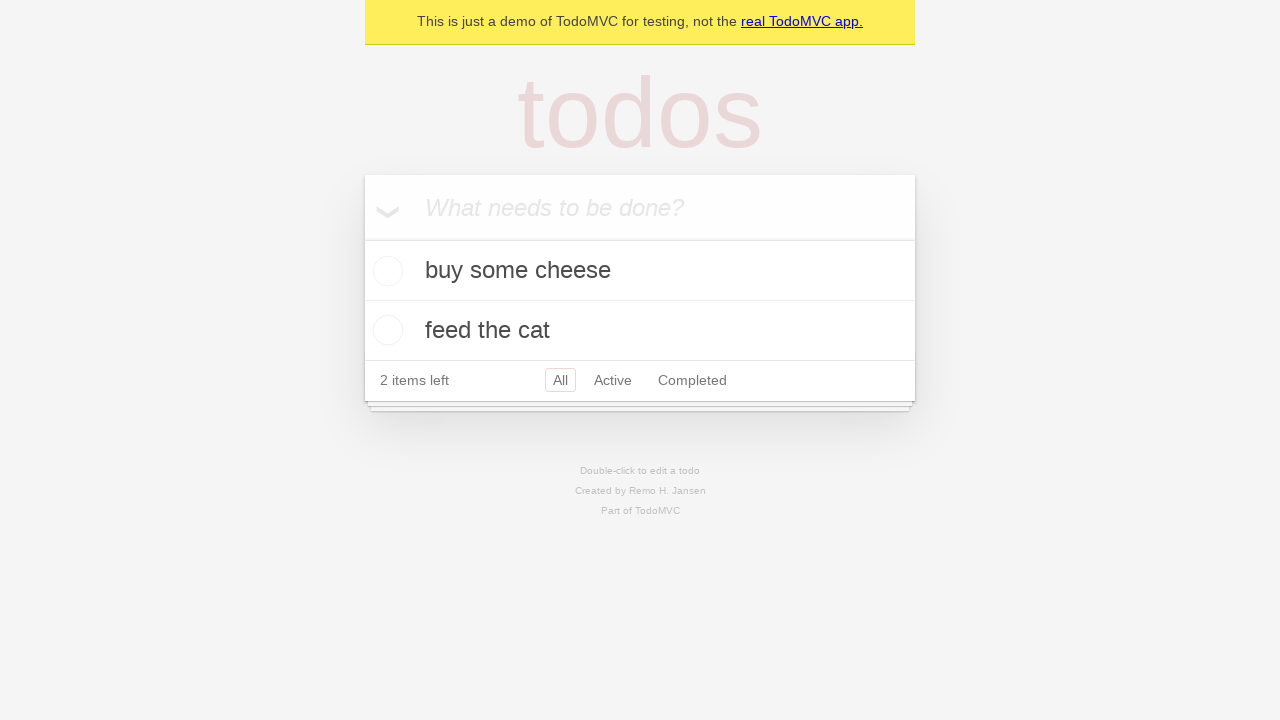

Filled todo input with 'book a doctors appointment' on internal:attr=[placeholder="What needs to be done?"i]
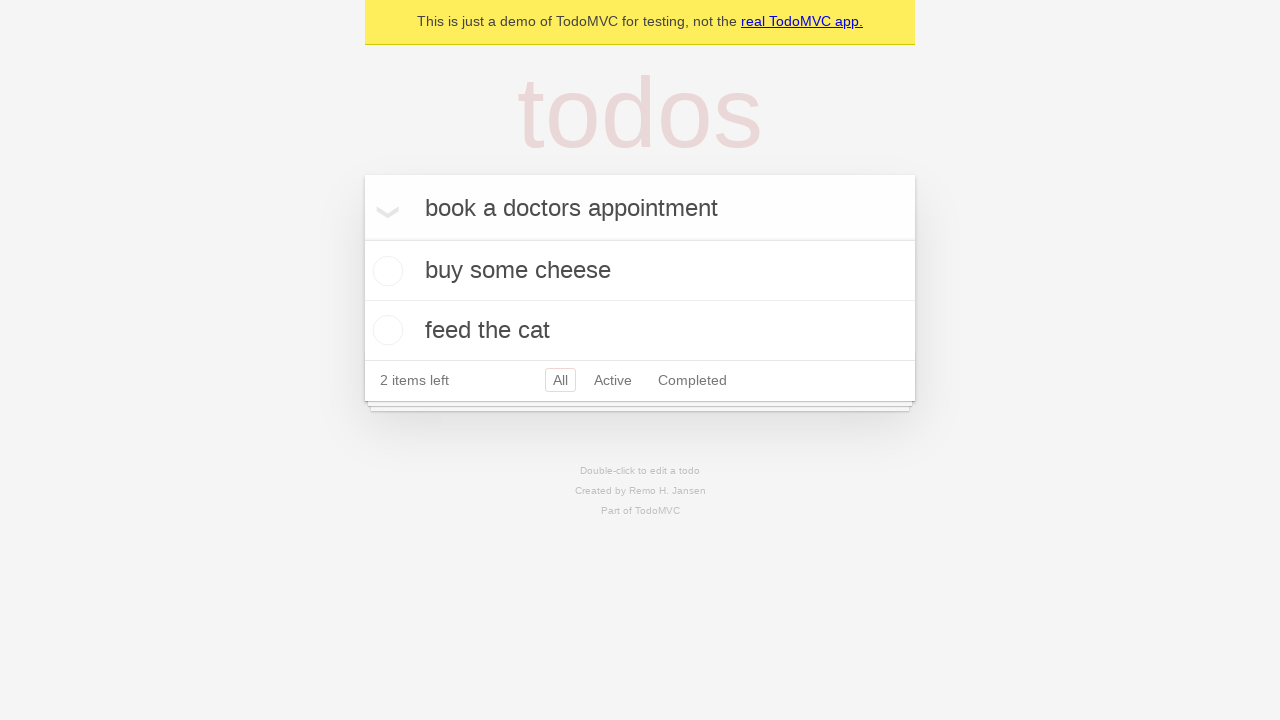

Pressed Enter to create todo 'book a doctors appointment' on internal:attr=[placeholder="What needs to be done?"i]
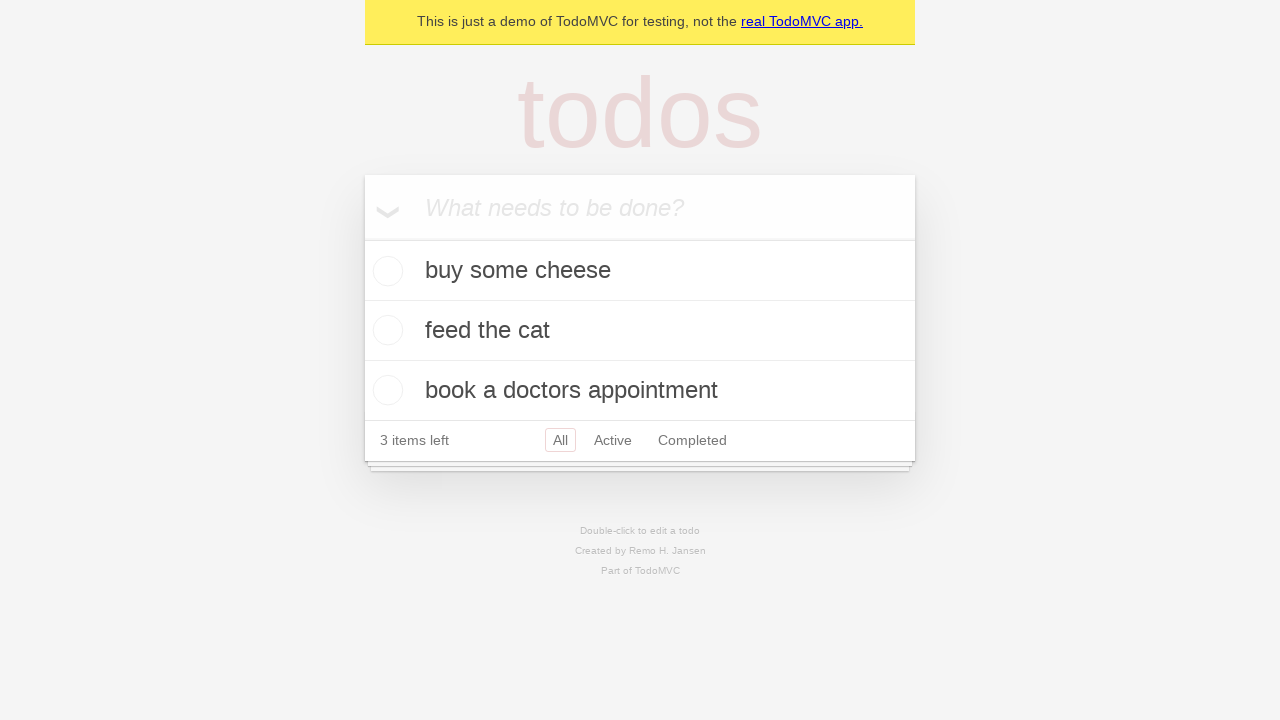

Waited for todo items to be created
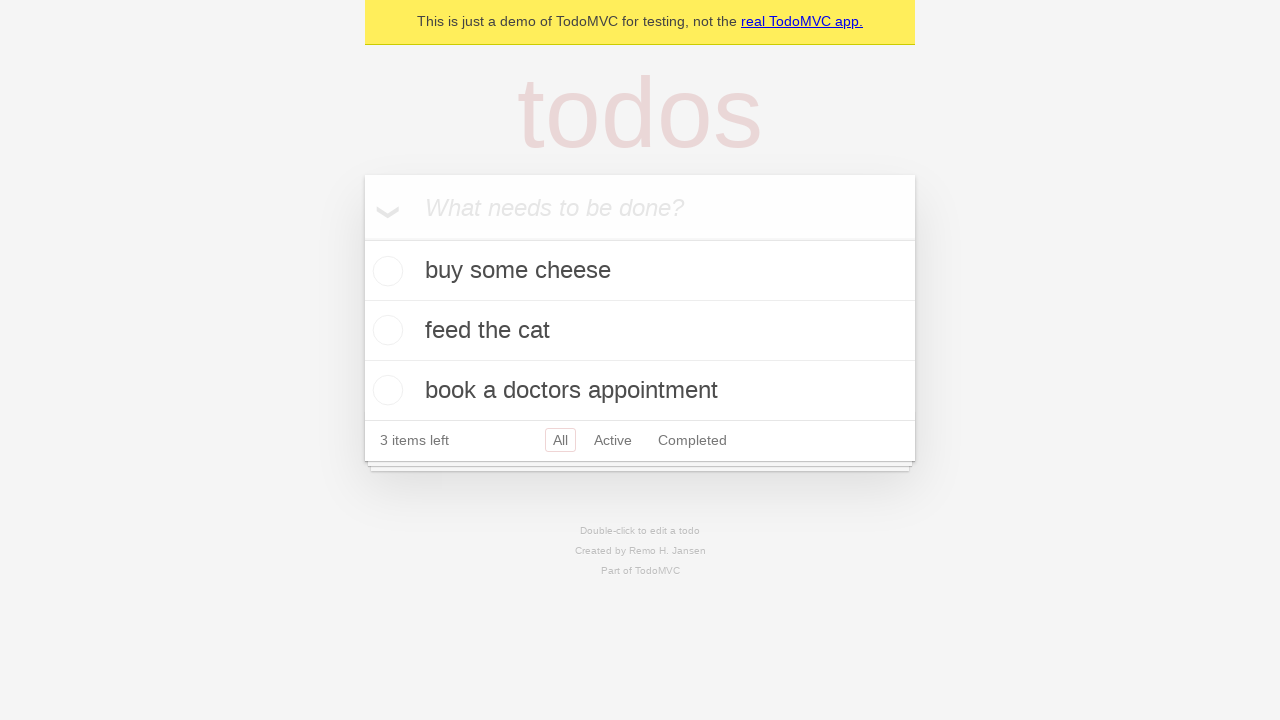

Checked the second todo item at (385, 330) on internal:testid=[data-testid="todo-item"s] >> nth=1 >> internal:role=checkbox
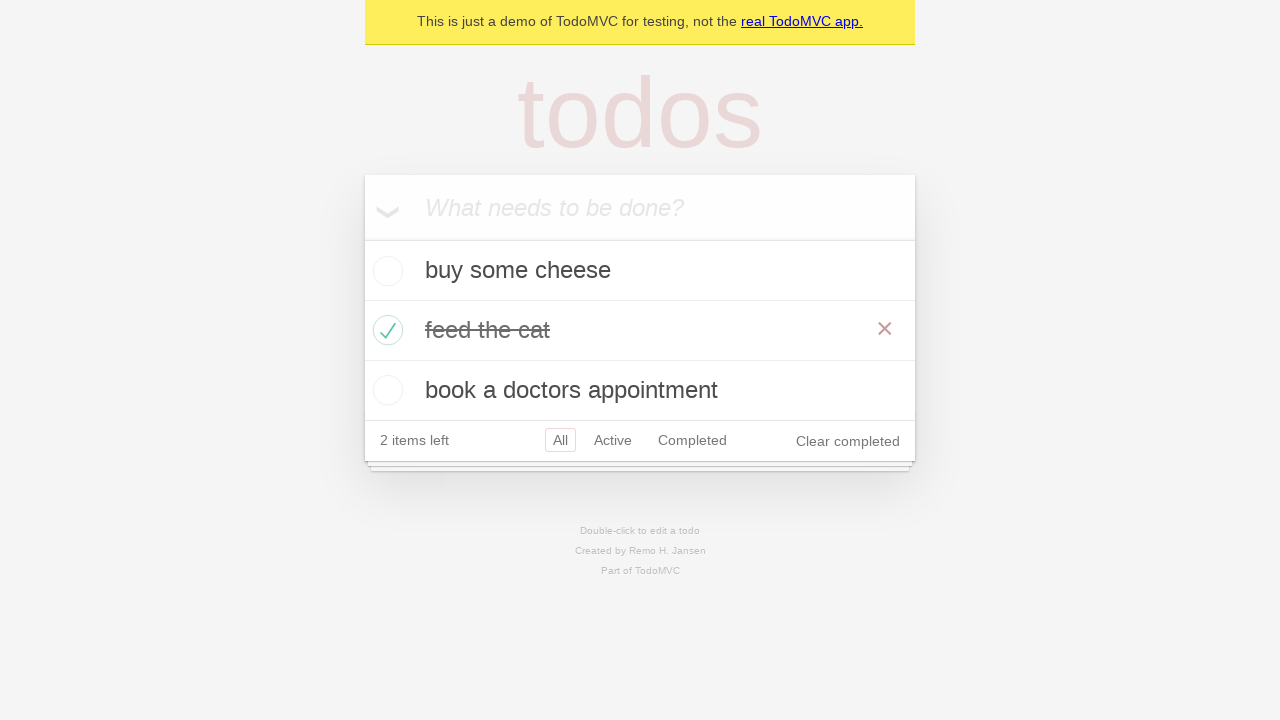

Clicked Active filter to show active todos at (613, 440) on internal:role=link[name="Active"i]
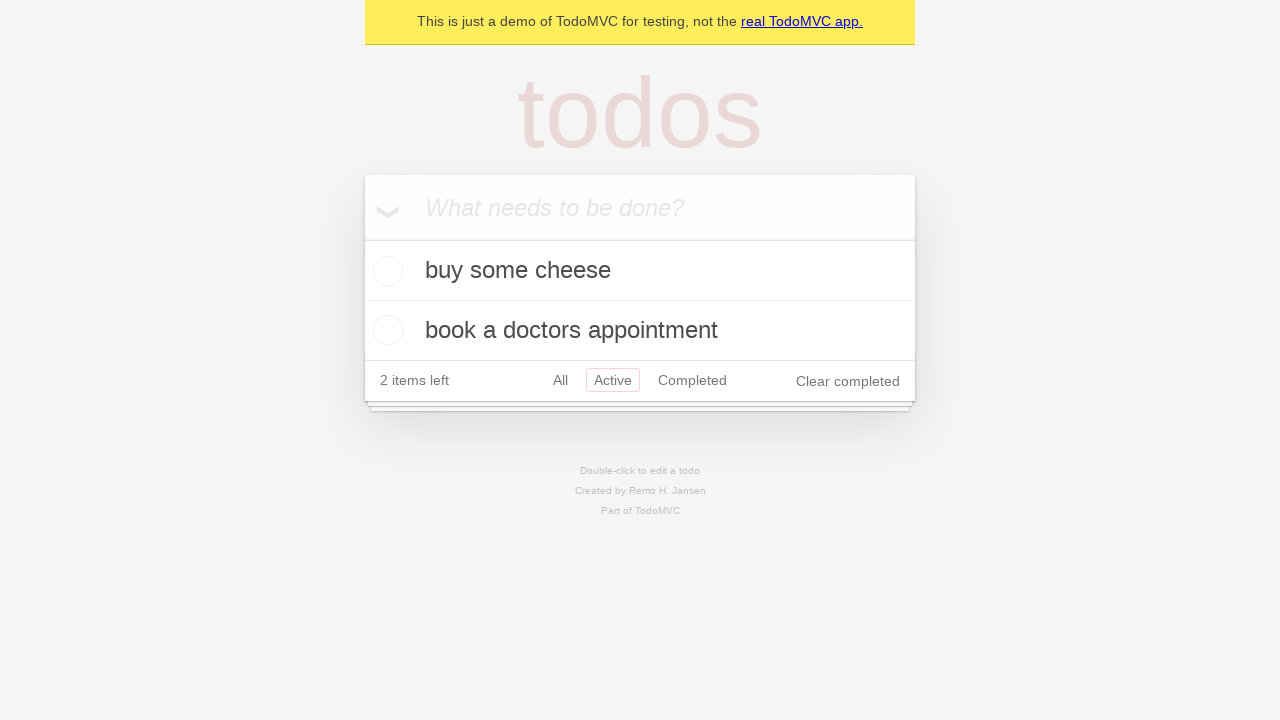

Clicked Completed filter to show completed todos at (692, 380) on internal:role=link[name="Completed"i]
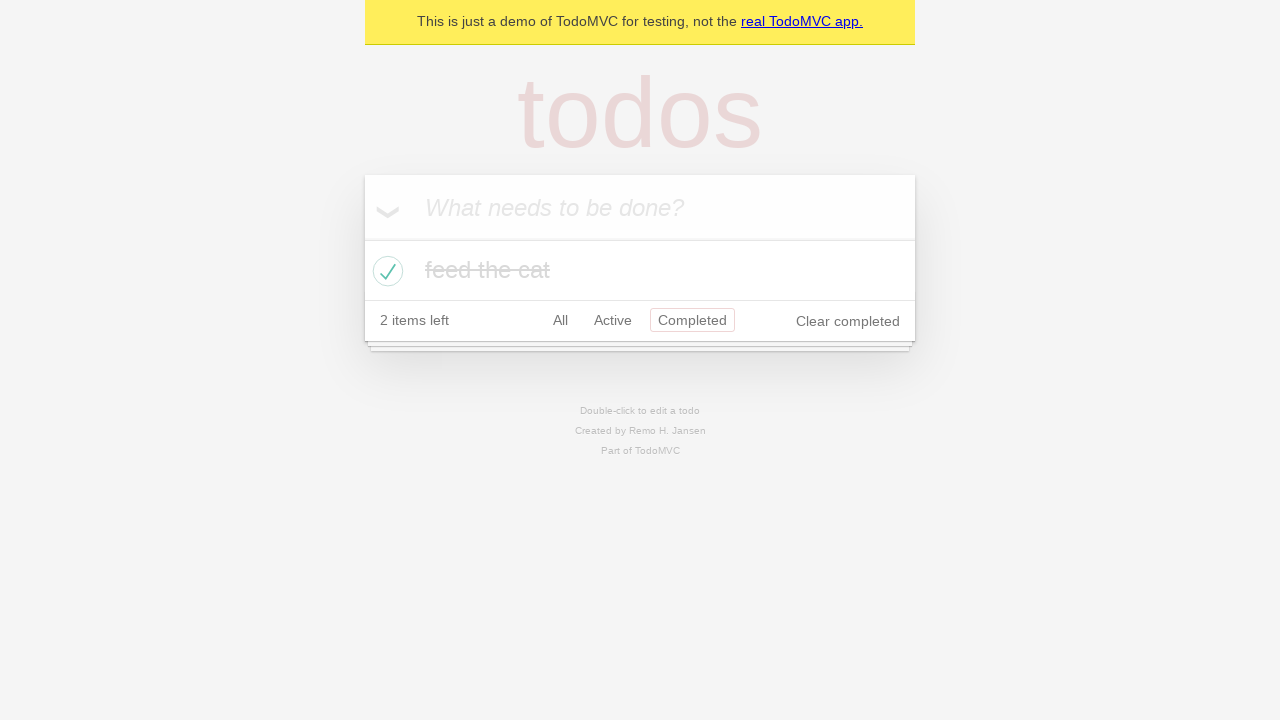

Clicked All filter to display all items at (560, 320) on internal:role=link[name="All"i]
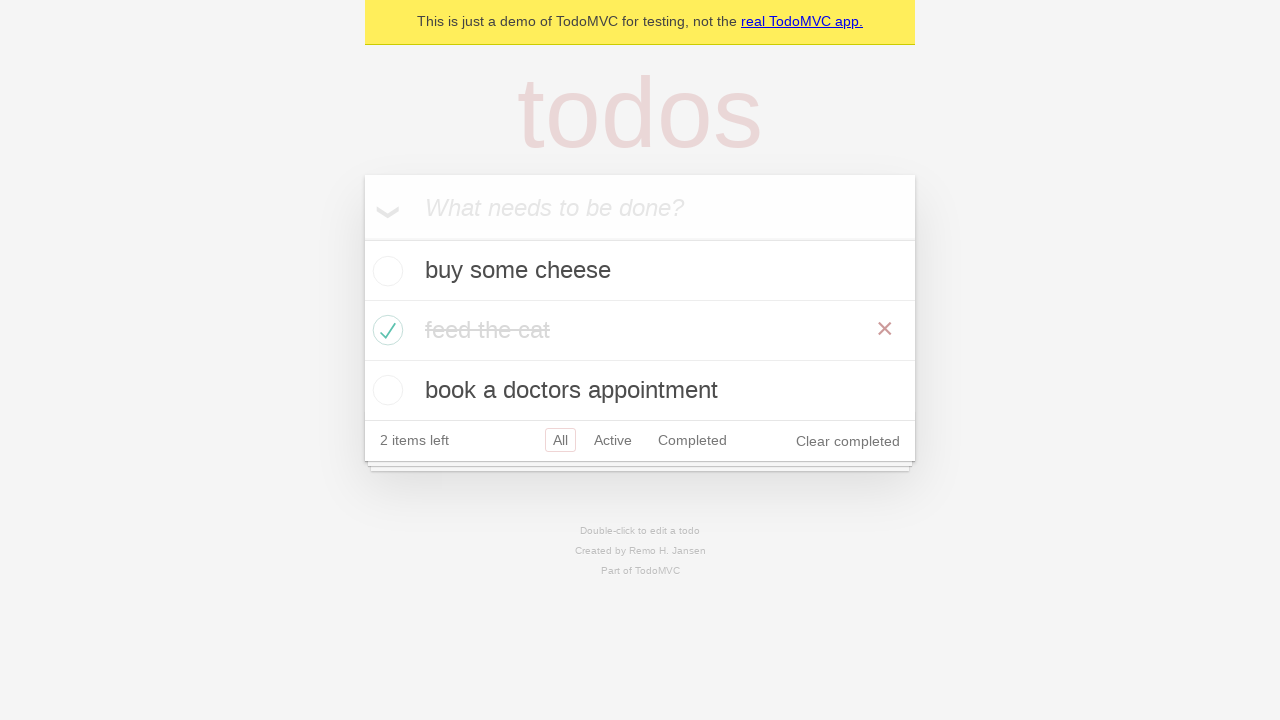

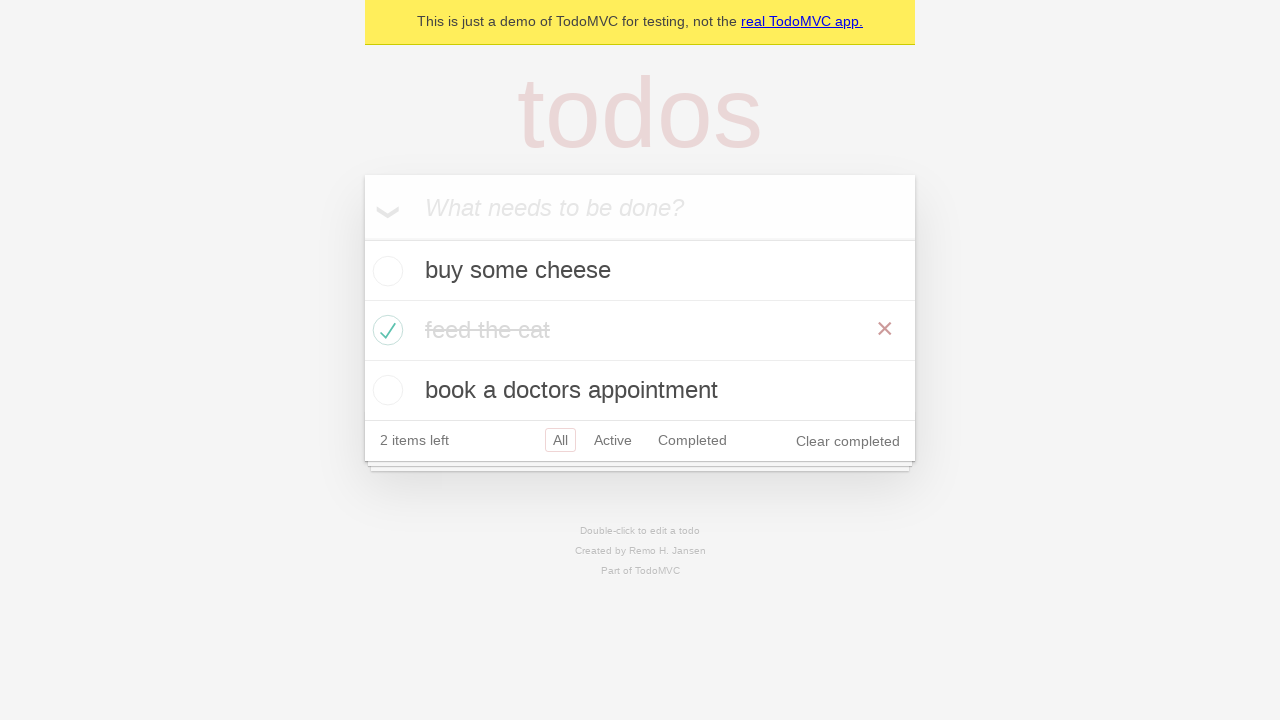